Tests email field input validation with Russian uppercase characters

Starting URL: https://b2c.passport.rt.ru/auth/realms/b2c/protocol/openid-connect/auth?client_id=account_b2c&redirect_uri=https://b2c.passport.rt.ru/account_b2c/login?theme%3Dlight&response_type=code&scope=openid&state=ac430121-8a61-410e-8d51-016d4d0a1a5b&theme=light&auth_type

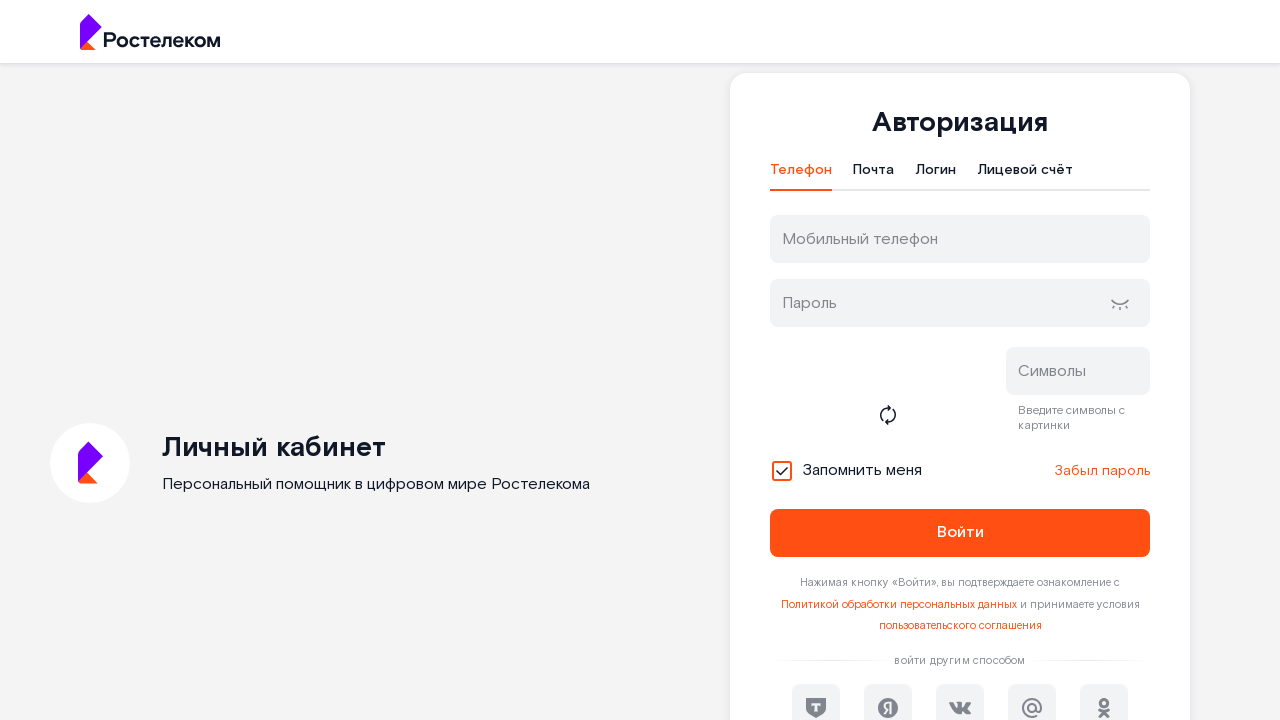

Clicked on email tab at (874, 175) on div#t-btn-tab-mail
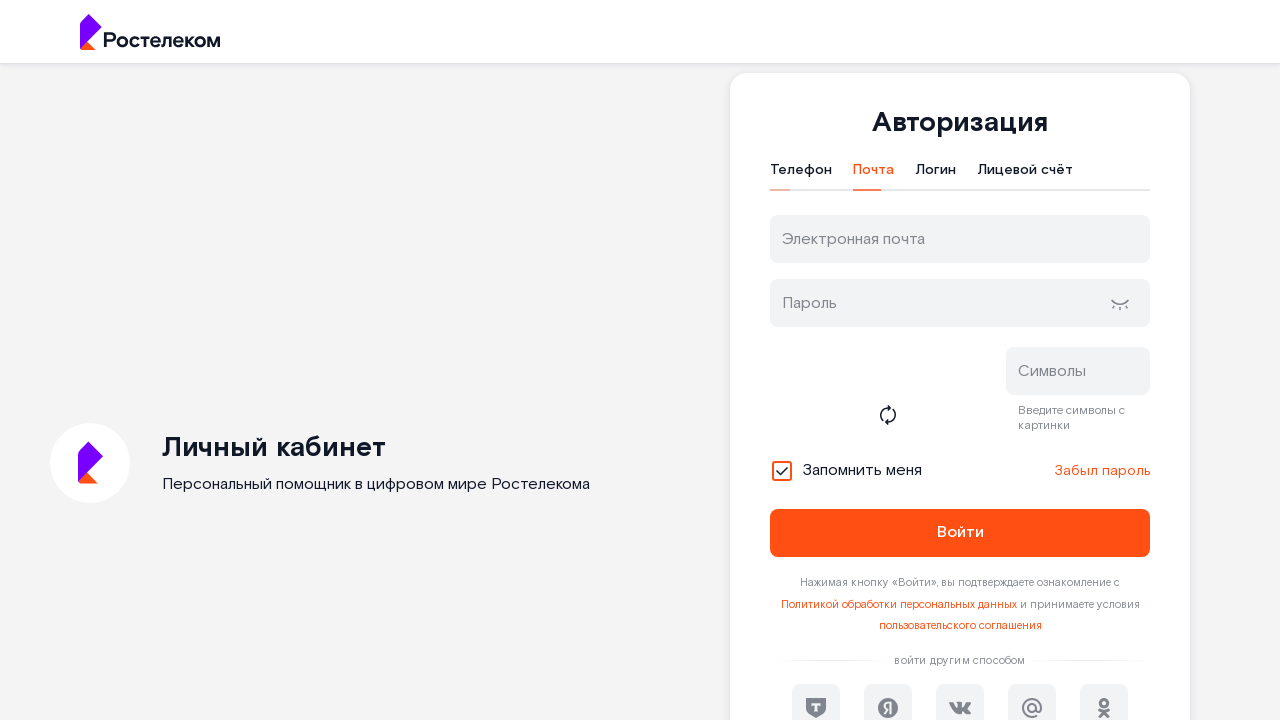

Filled email field with Russian uppercase characters on input#username
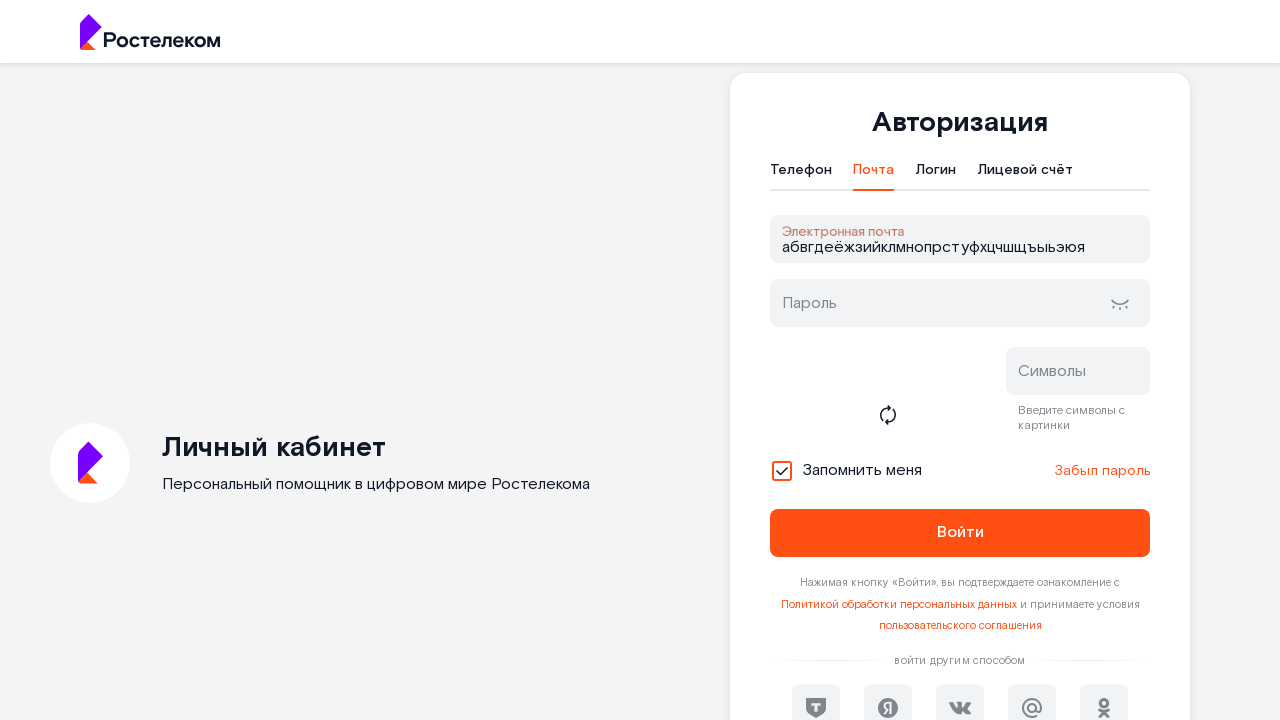

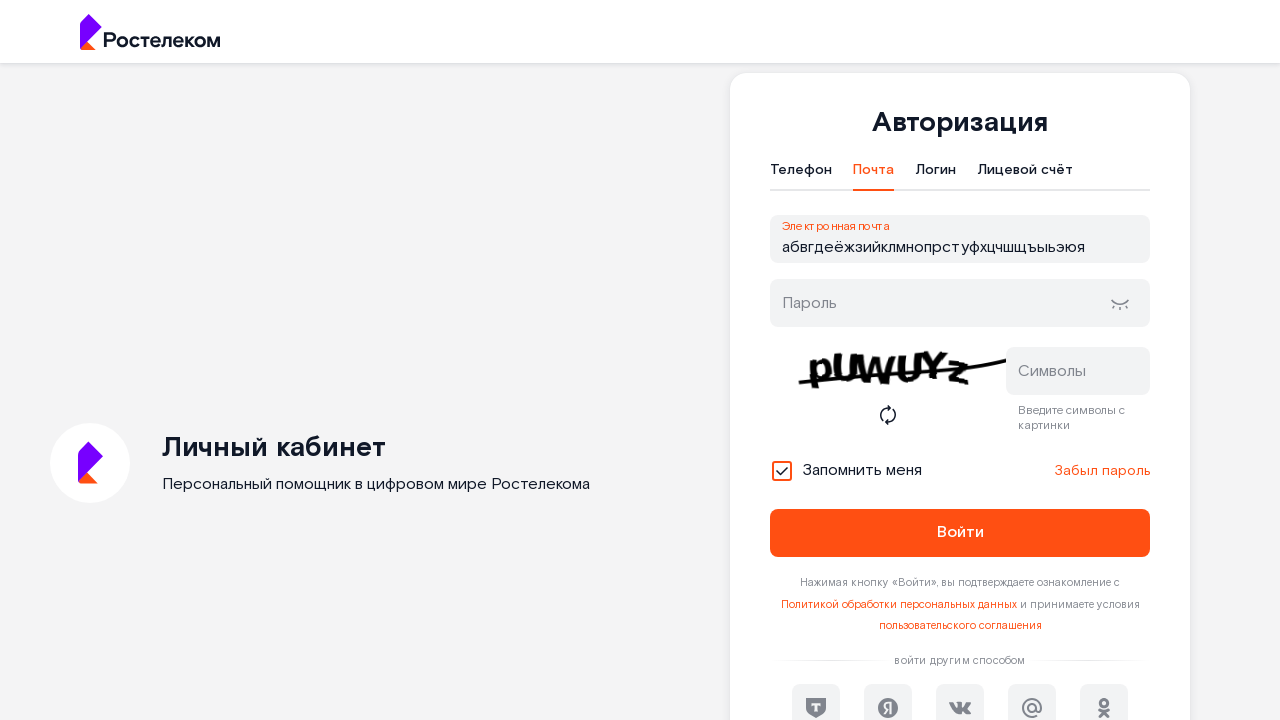